Tests HTML5 form validation by attempting to submit incomplete forms and verifying validation messages

Starting URL: https://automationfc.github.io/html5/index.html

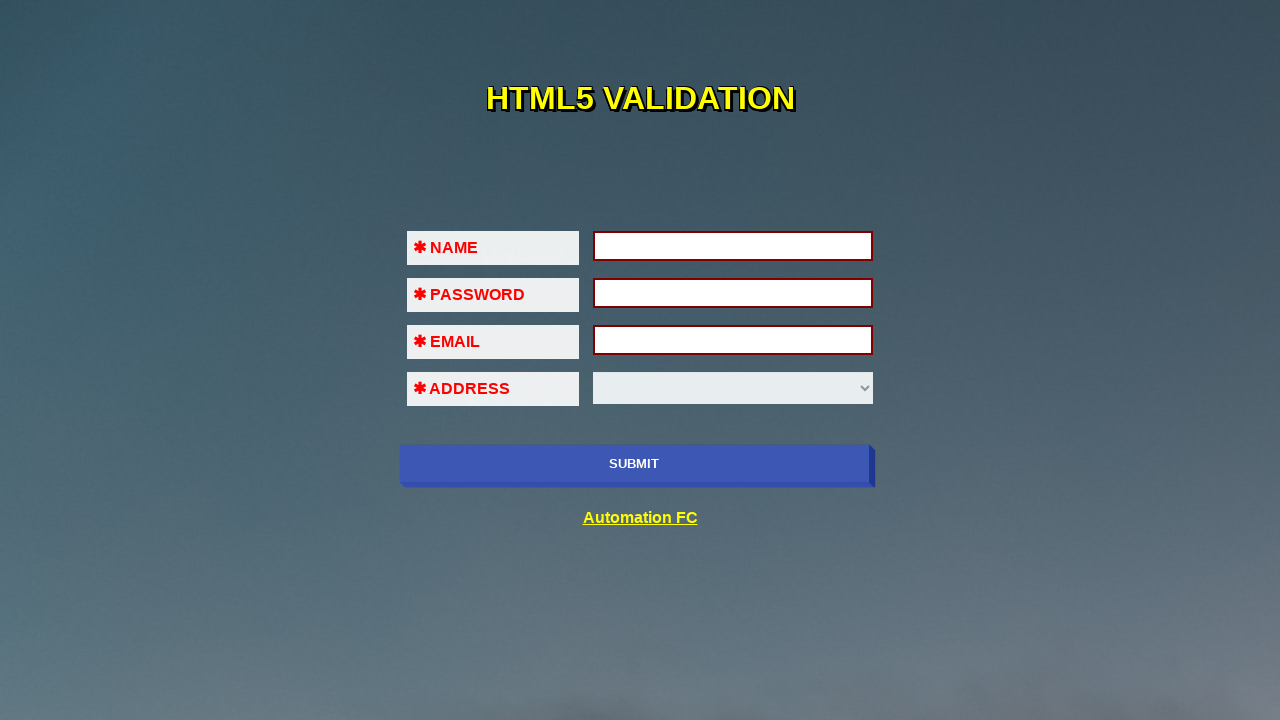

Clicked submit button without filling any form fields at (634, 464) on xpath=//input[@name='submit-btn']
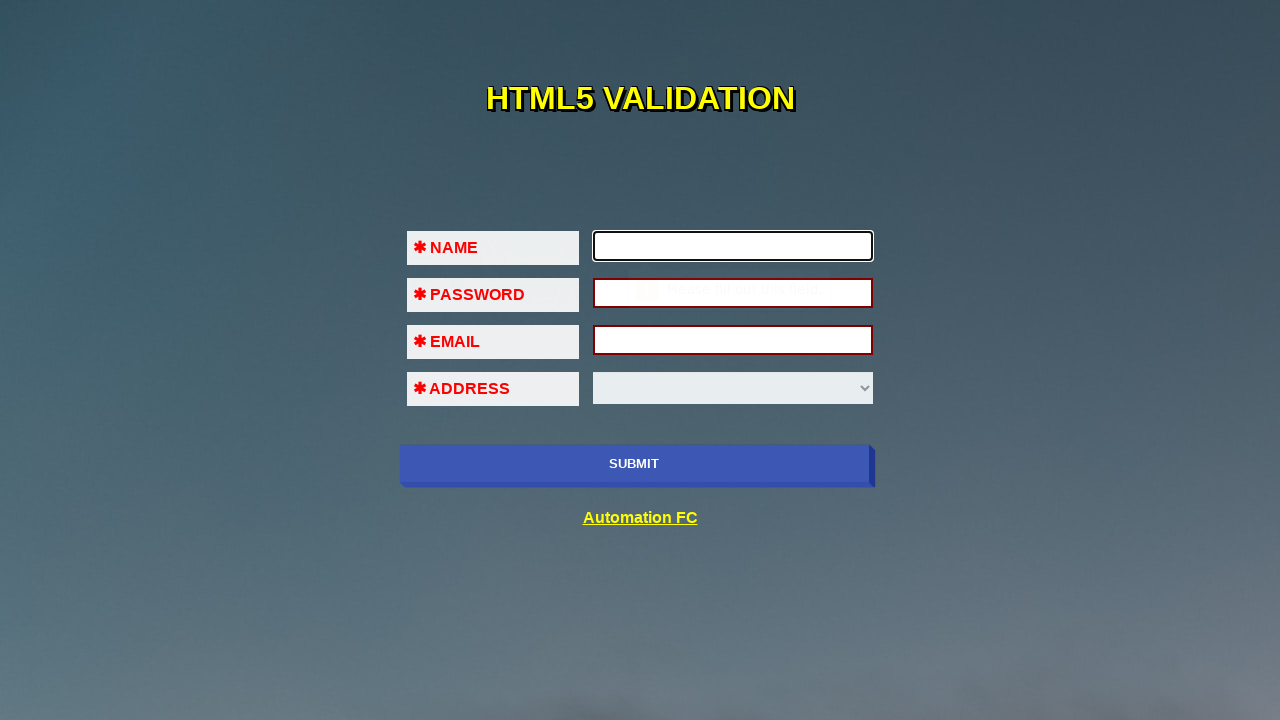

Filled first name field with 'Automation FC' on //input[@id='fname']
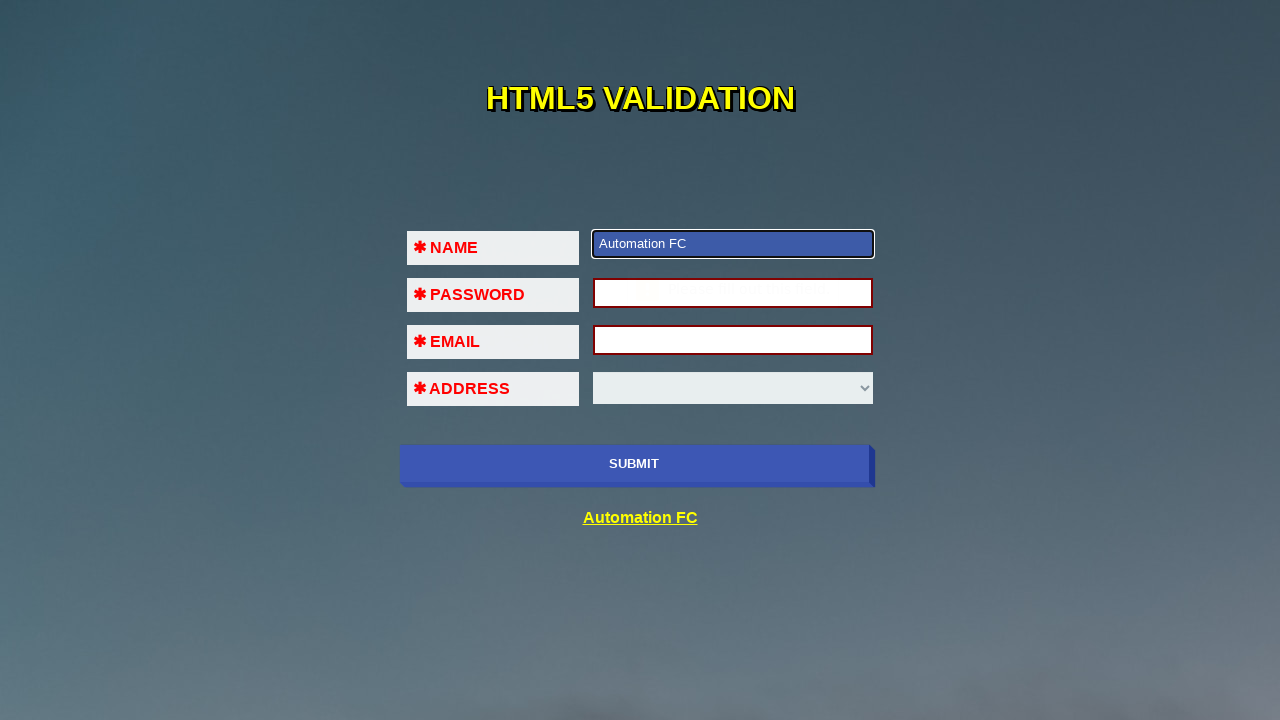

Clicked submit button with only first name filled at (634, 464) on xpath=//input[@name='submit-btn']
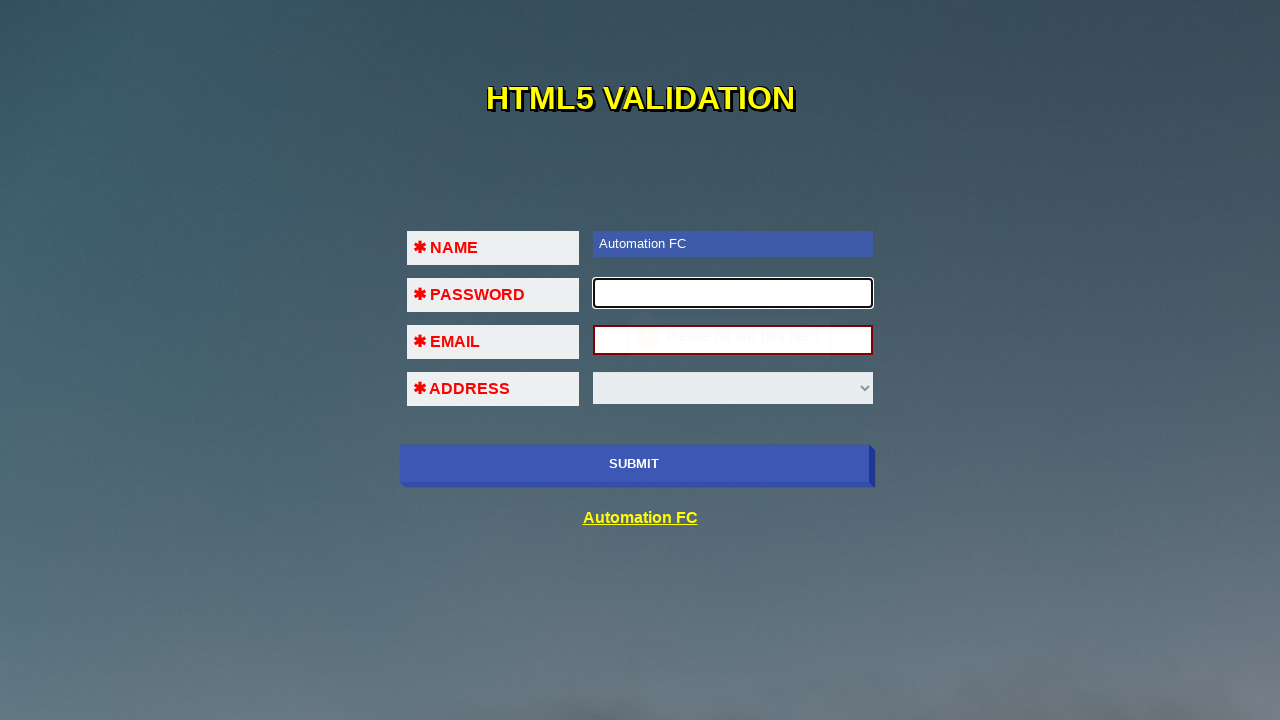

Filled password field with '123456' on //input[@id='pass']
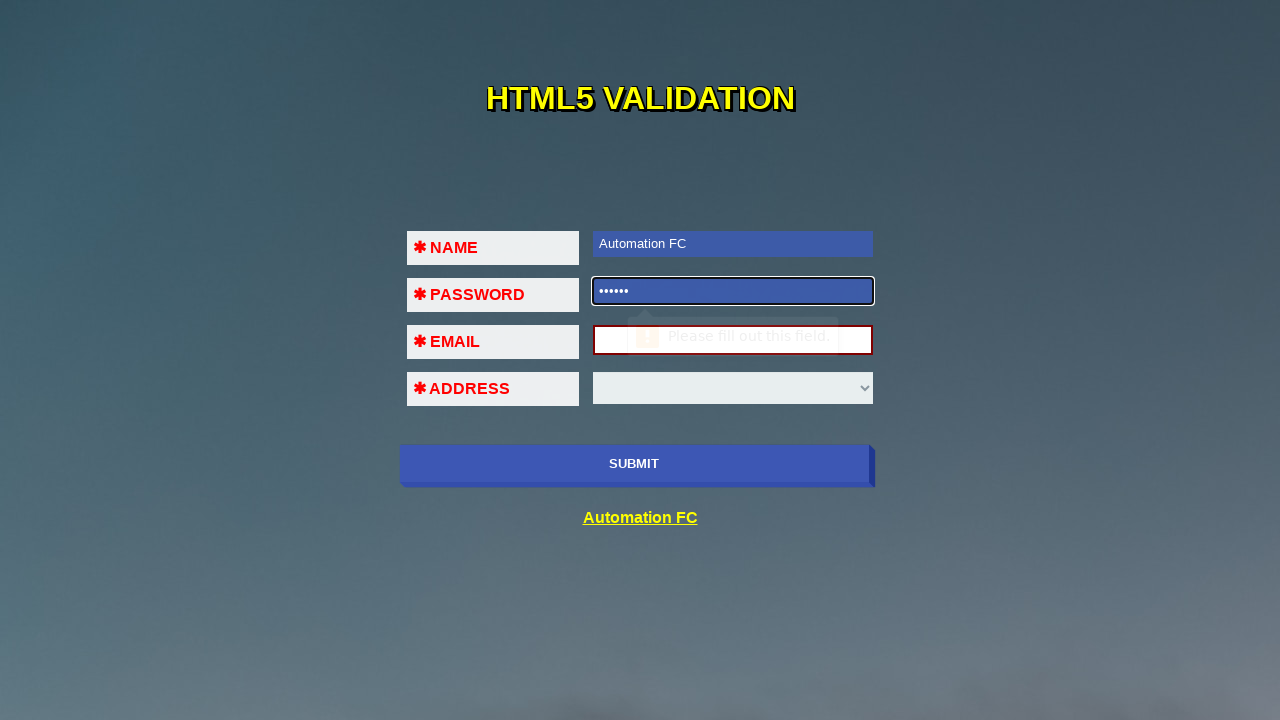

Clicked submit button with first name and password filled at (634, 464) on xpath=//input[@name='submit-btn']
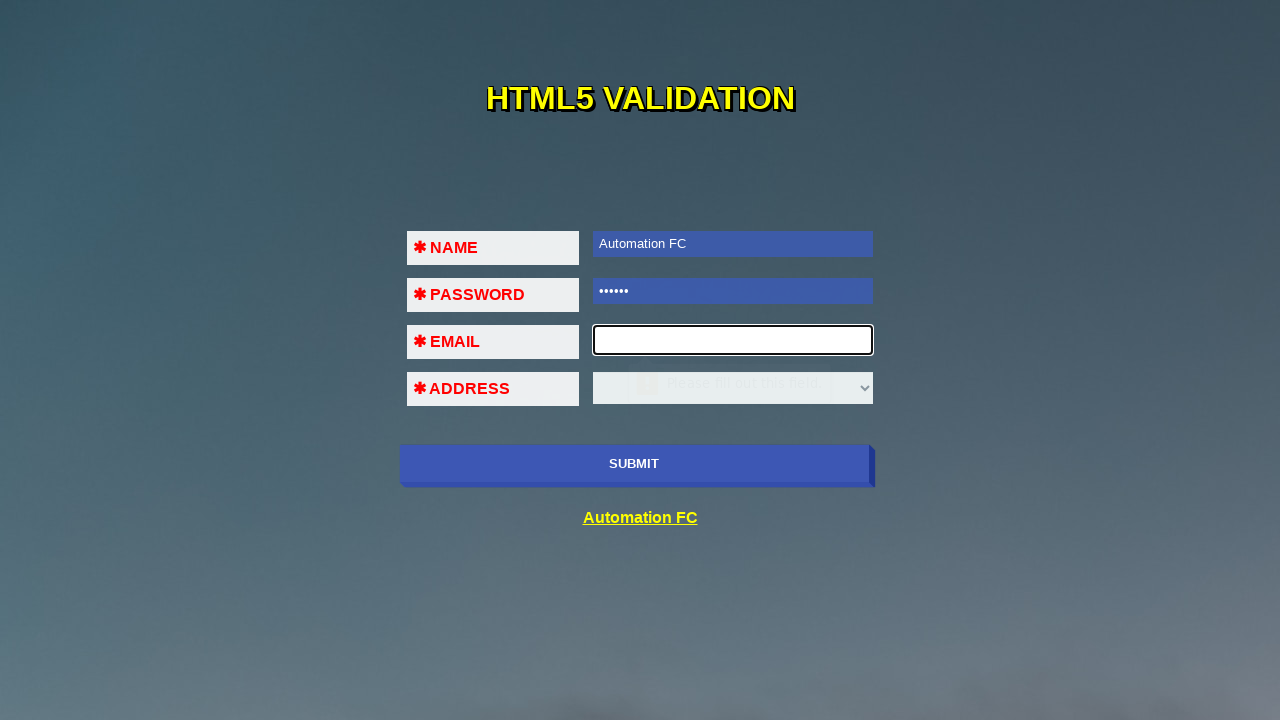

Filled email field with invalid format '123' on //input[@id='em']
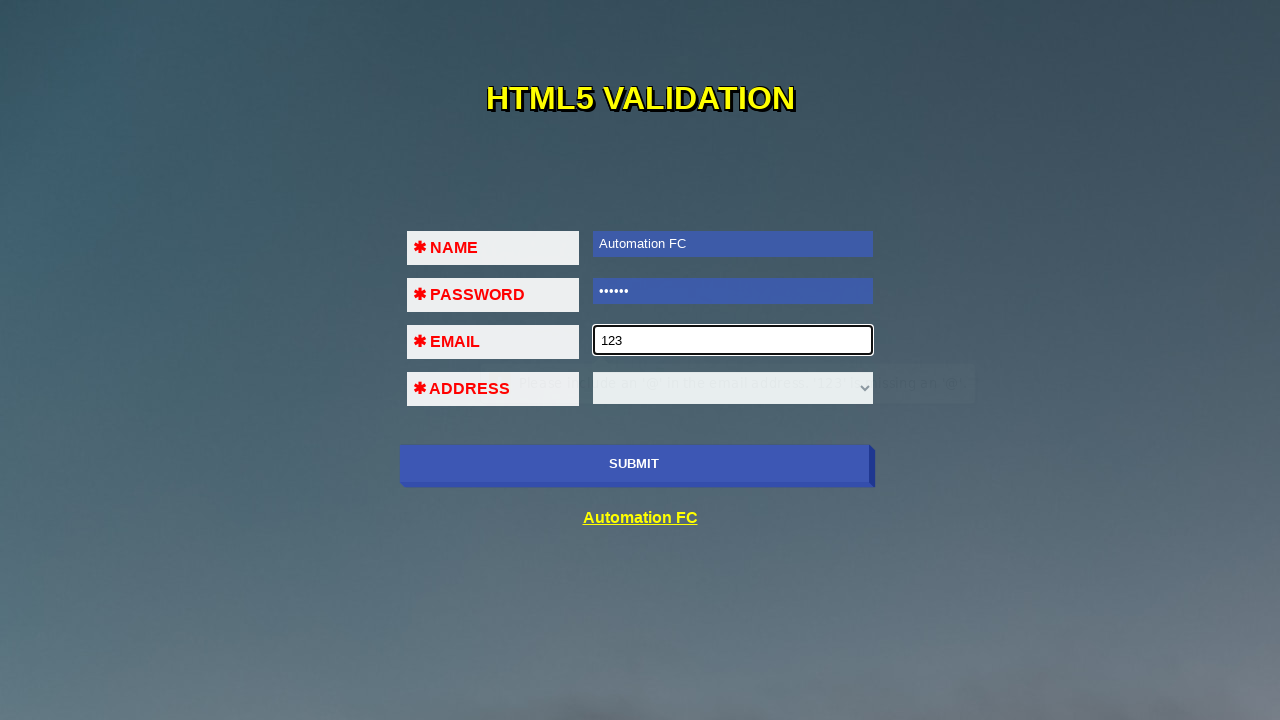

Clicked submit button with invalid email format at (634, 464) on xpath=//input[@name='submit-btn']
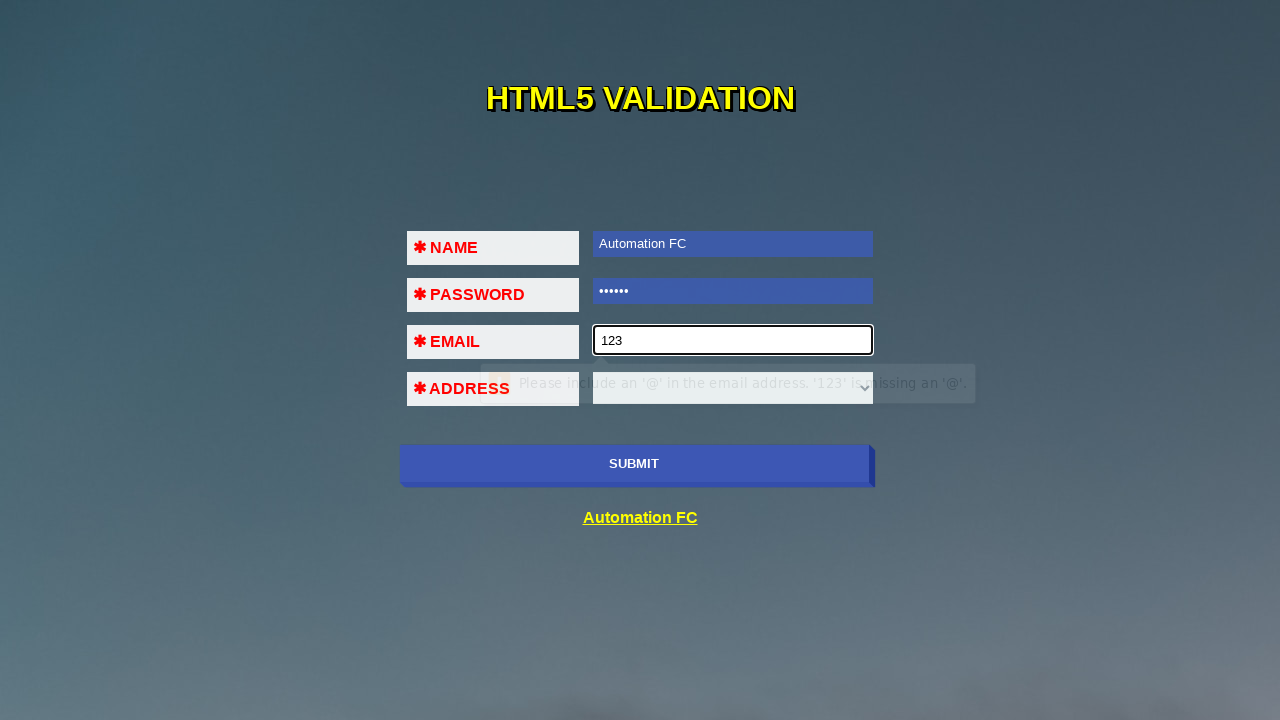

Filled email field with partial valid format '123@abc' on //input[@id='em']
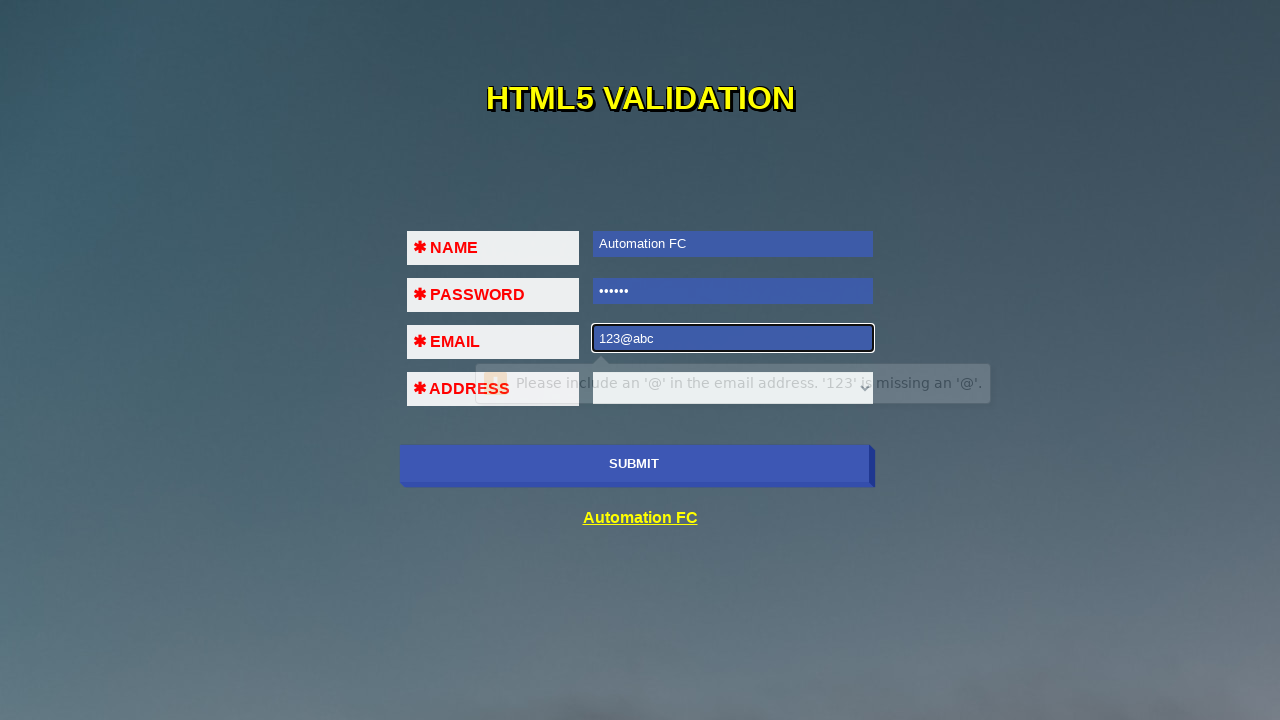

Clicked submit button with partial valid email format at (634, 464) on xpath=//input[@name='submit-btn']
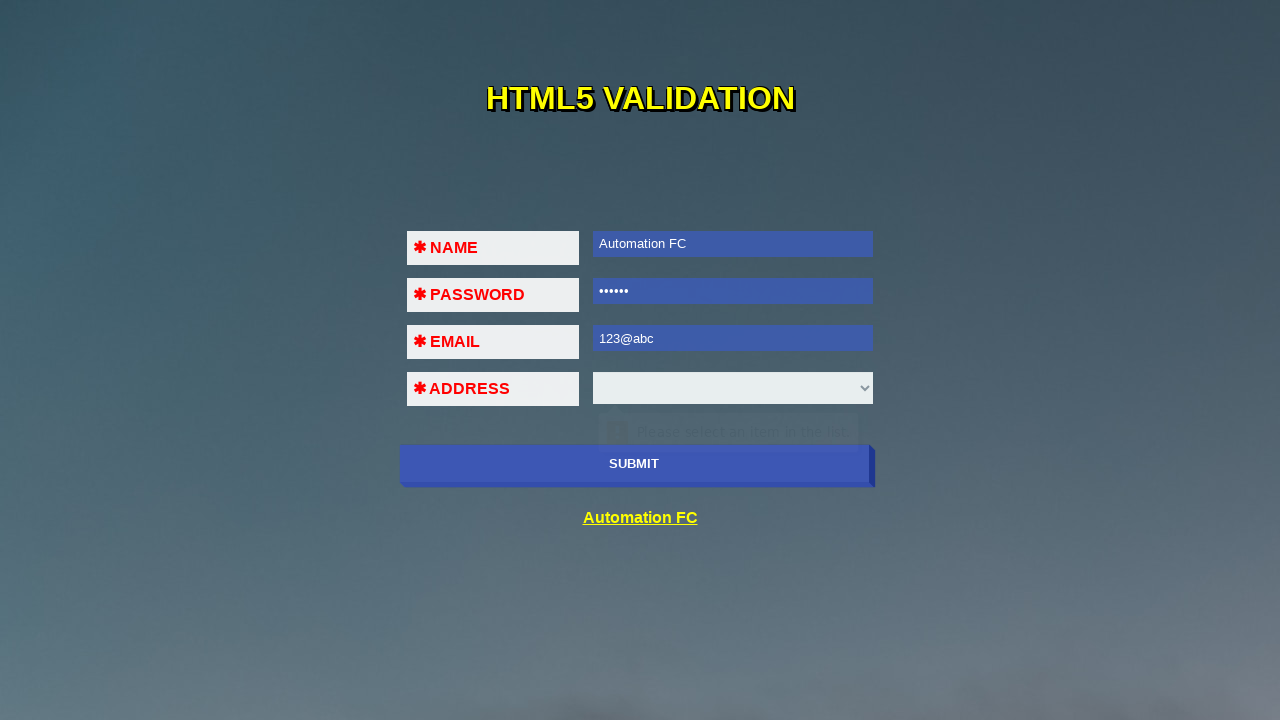

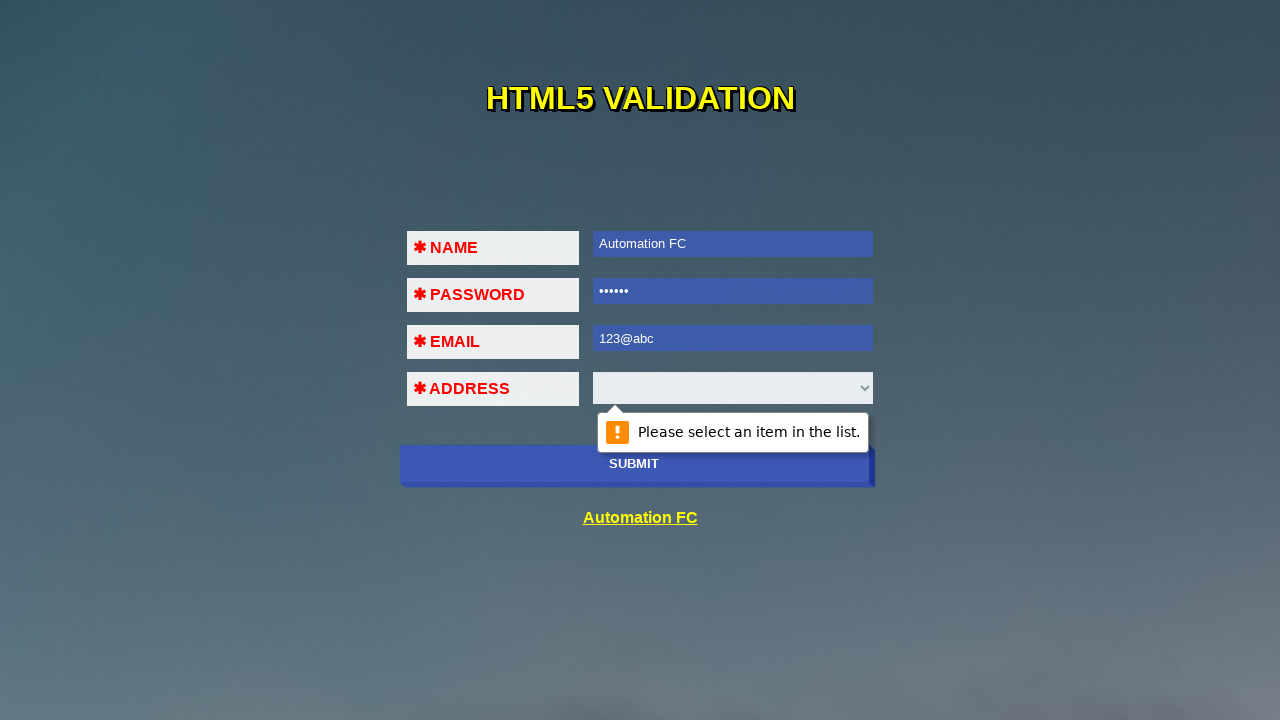